Tests form validation by submitting with only the last name filled, leaving required fields empty, and verifying that validation errors appear.

Starting URL: https://demoqa.com/automation-practice-form

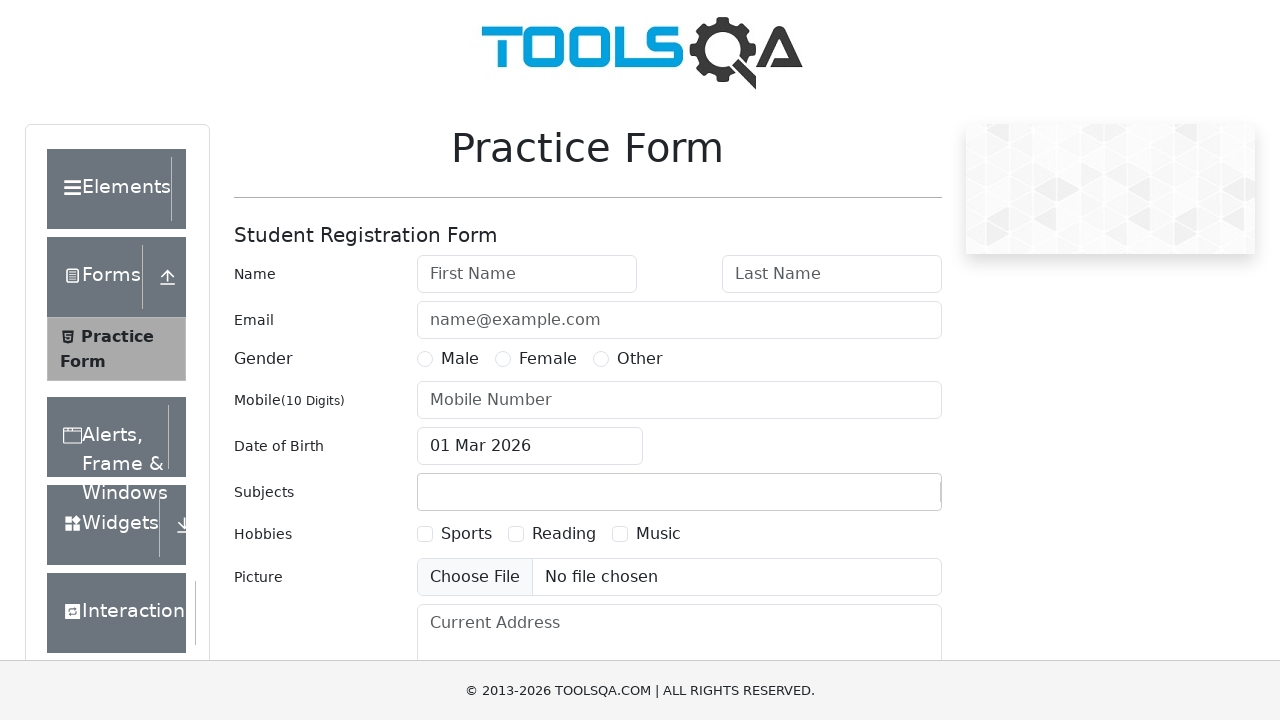

Filled last name field with 'Doe', leaving required fields empty on #lastName
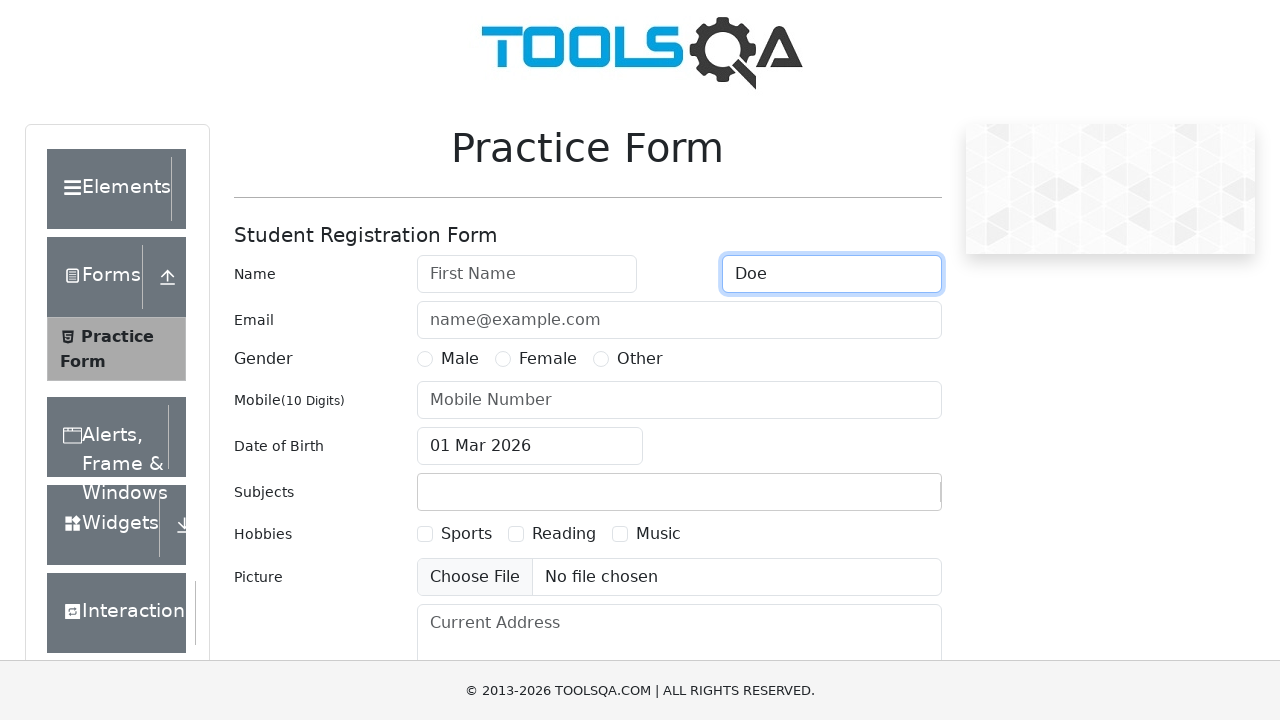

Clicked submit button to attempt form submission at (885, 499) on #submit
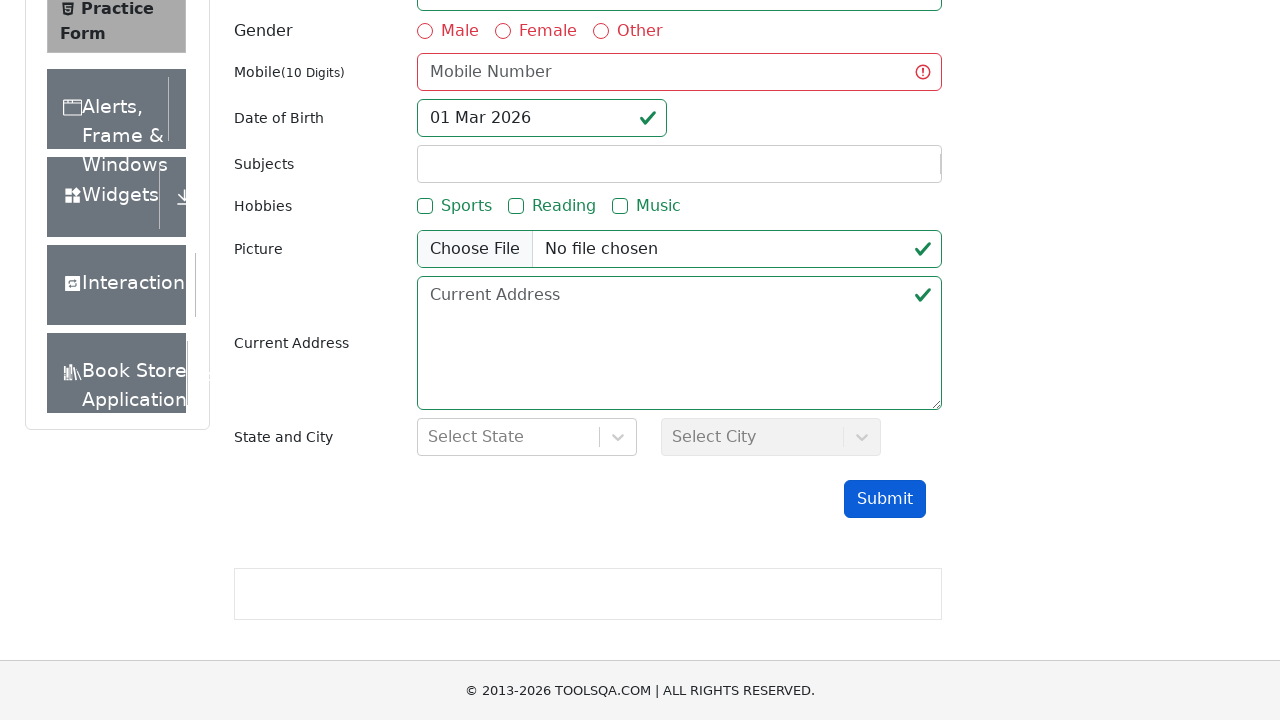

Validation errors appeared on the form
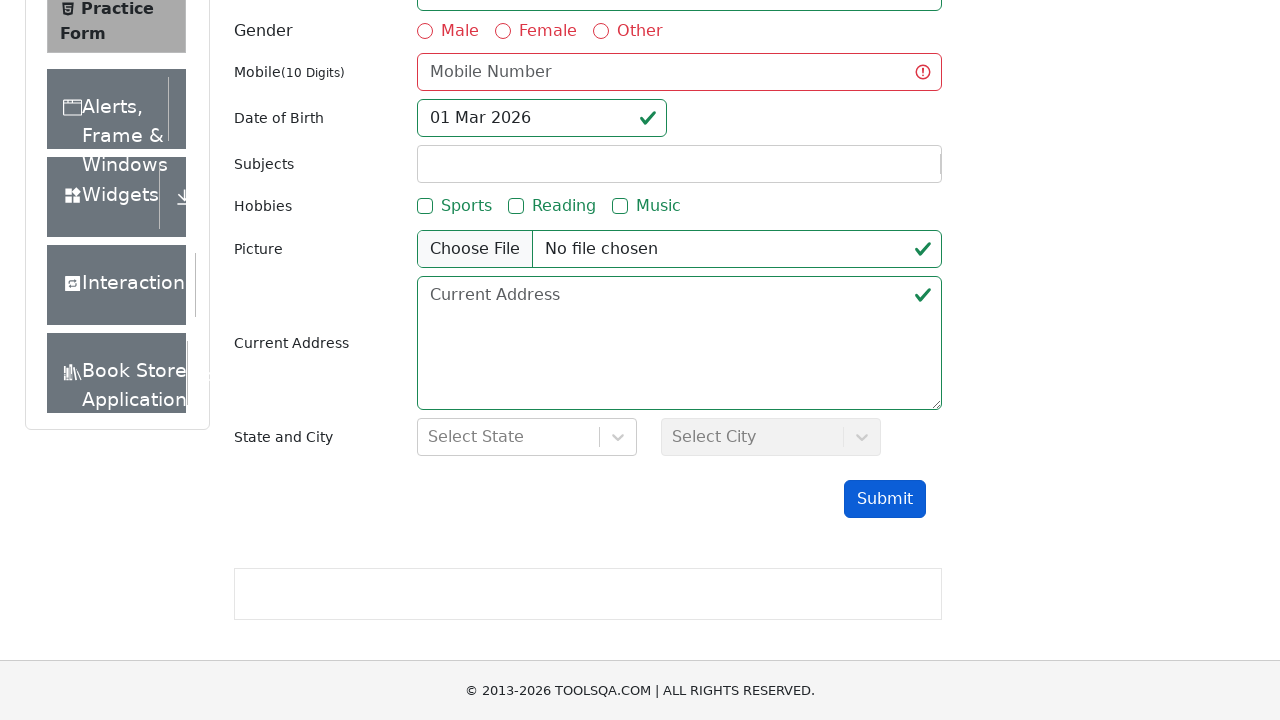

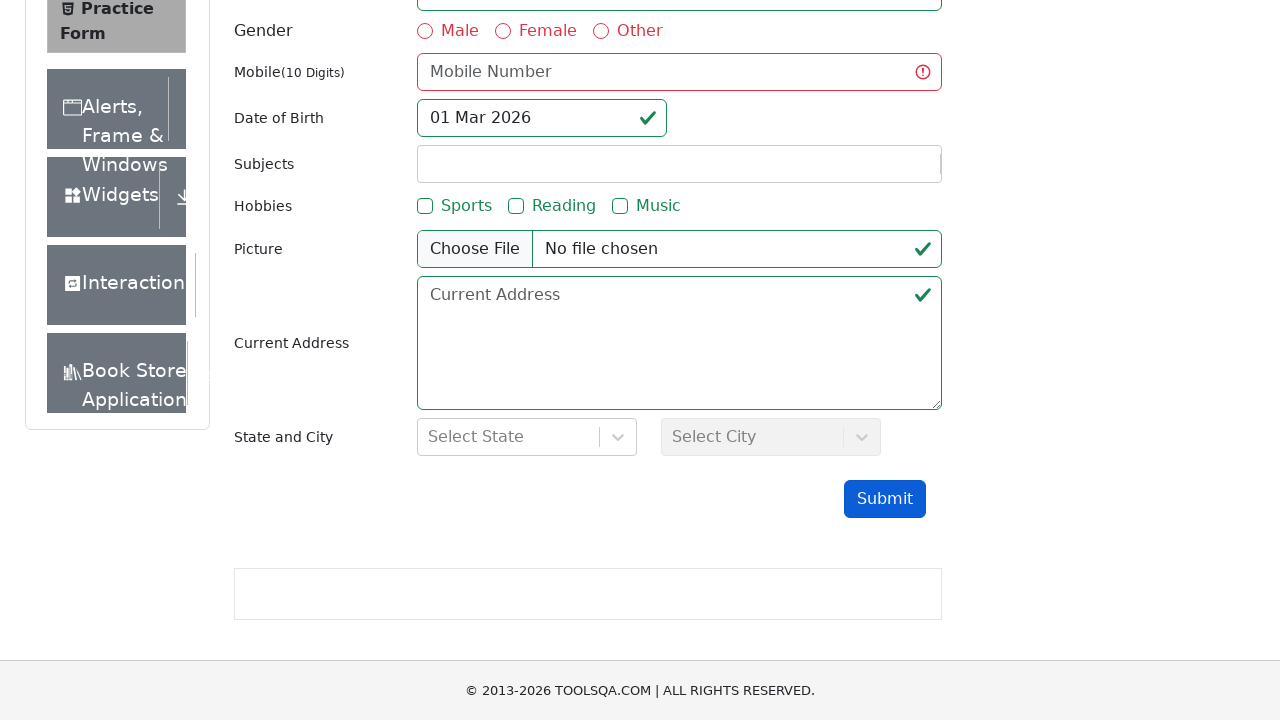